Tests e-commerce functionality by adding multiple specific items (Cucumber, Brocolli, Beetroot) to cart from a product listing page

Starting URL: https://rahulshettyacademy.com/seleniumPractise/#/

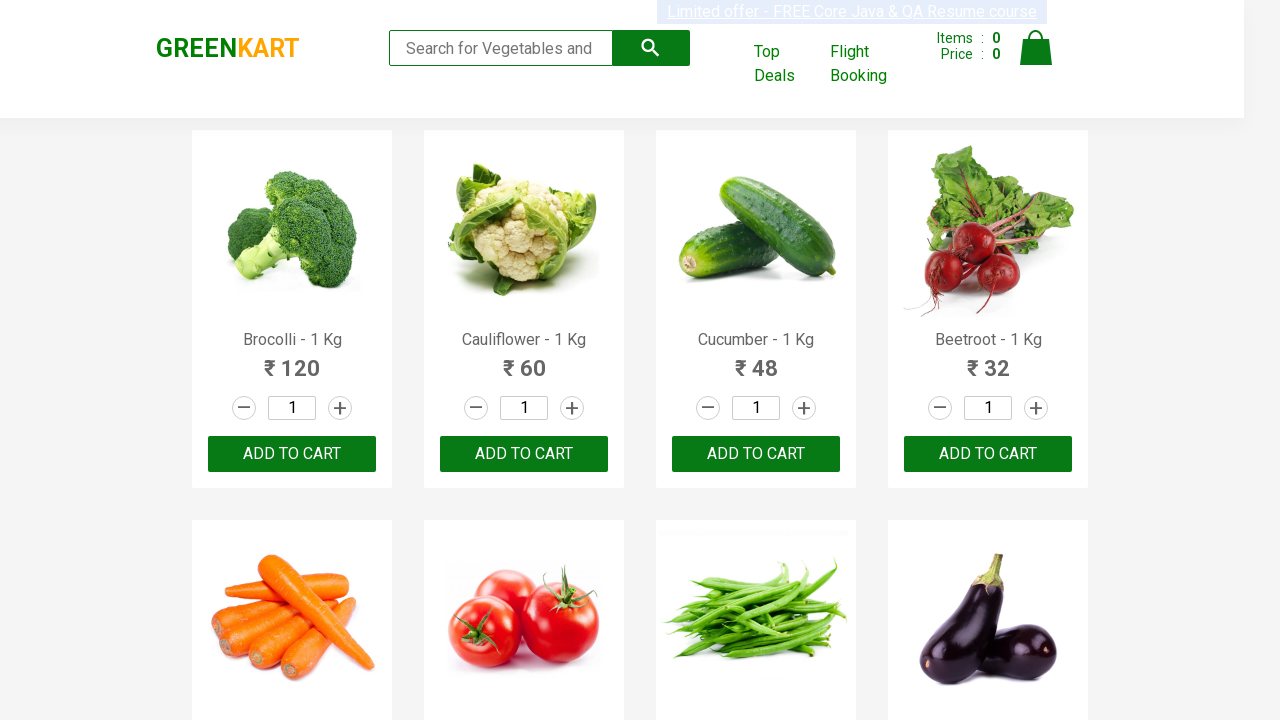

Waited for product list to load
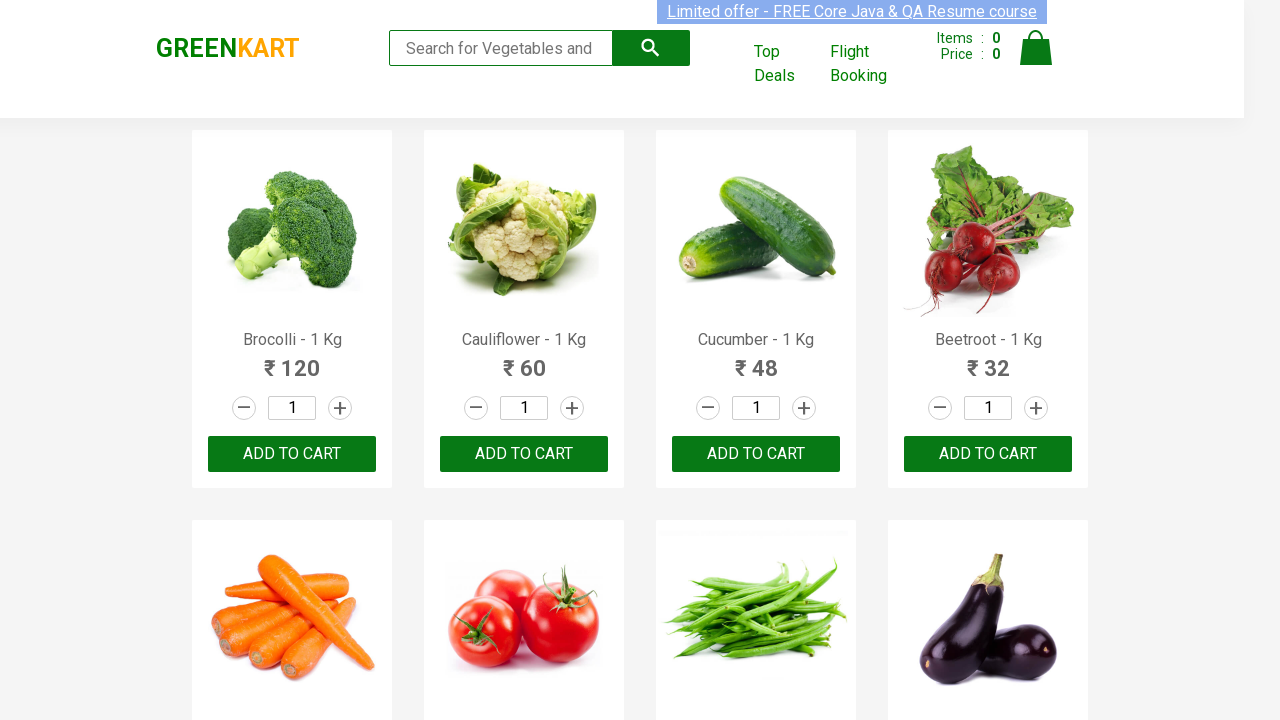

Retrieved all product elements from listing page
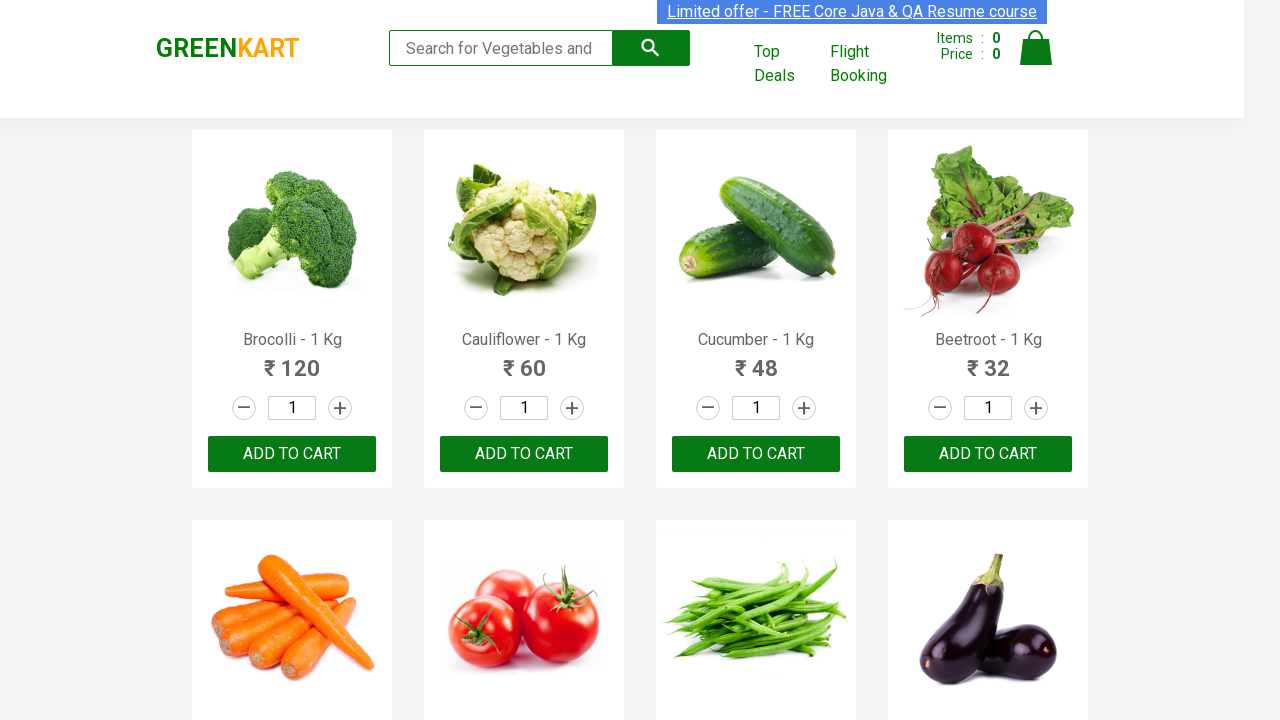

Added Brocolli to cart at (292, 454) on xpath=//div[@class='product-action']/button >> nth=0
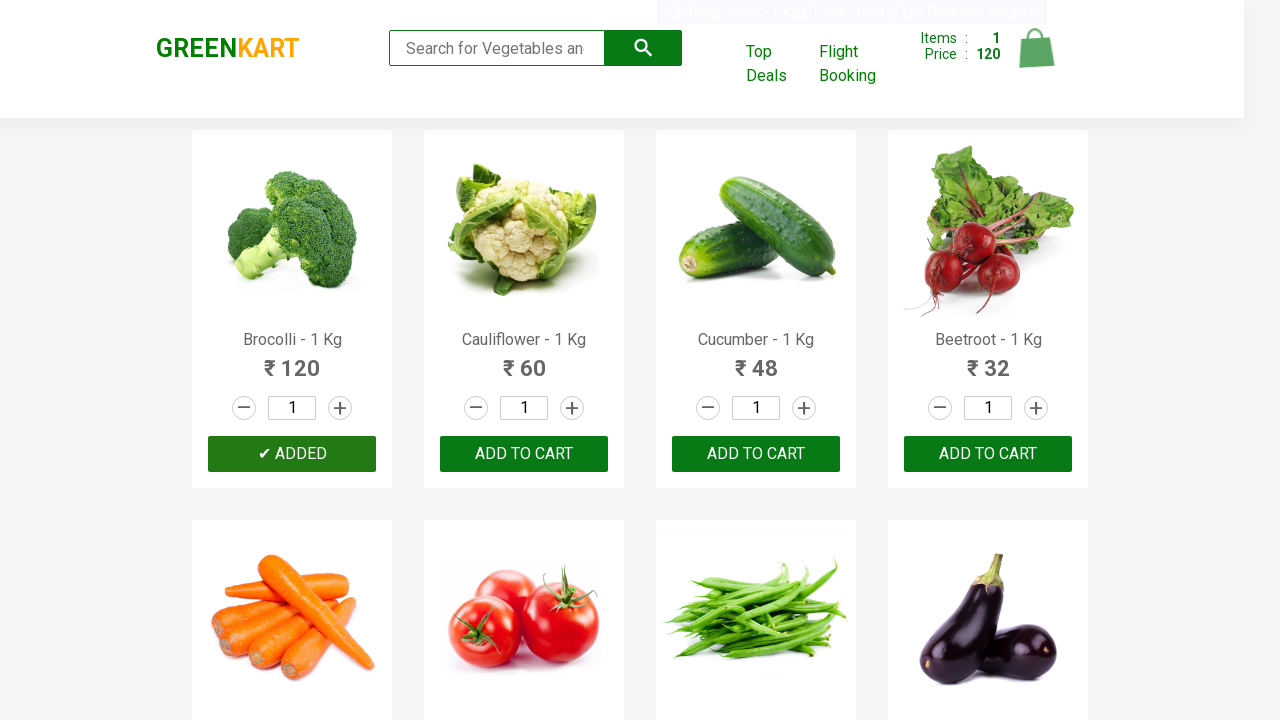

Added Cucumber to cart at (756, 454) on xpath=//div[@class='product-action']/button >> nth=2
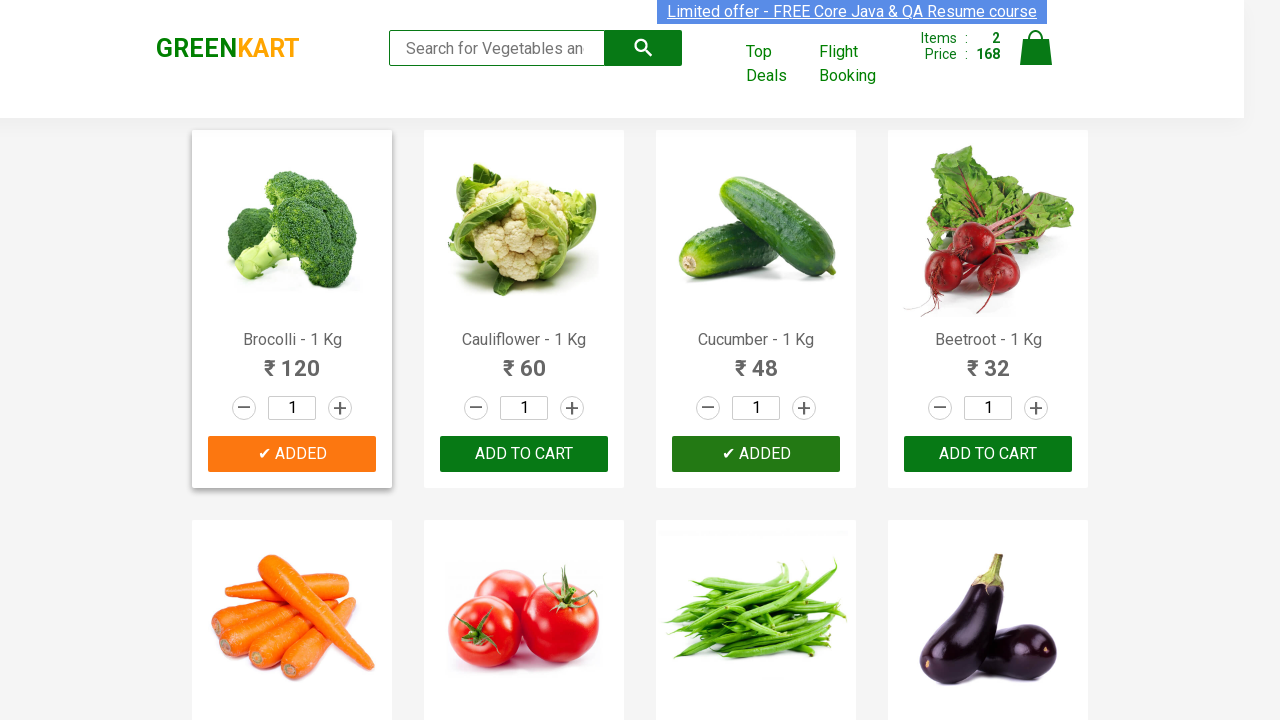

Added Beetroot to cart at (988, 454) on xpath=//div[@class='product-action']/button >> nth=3
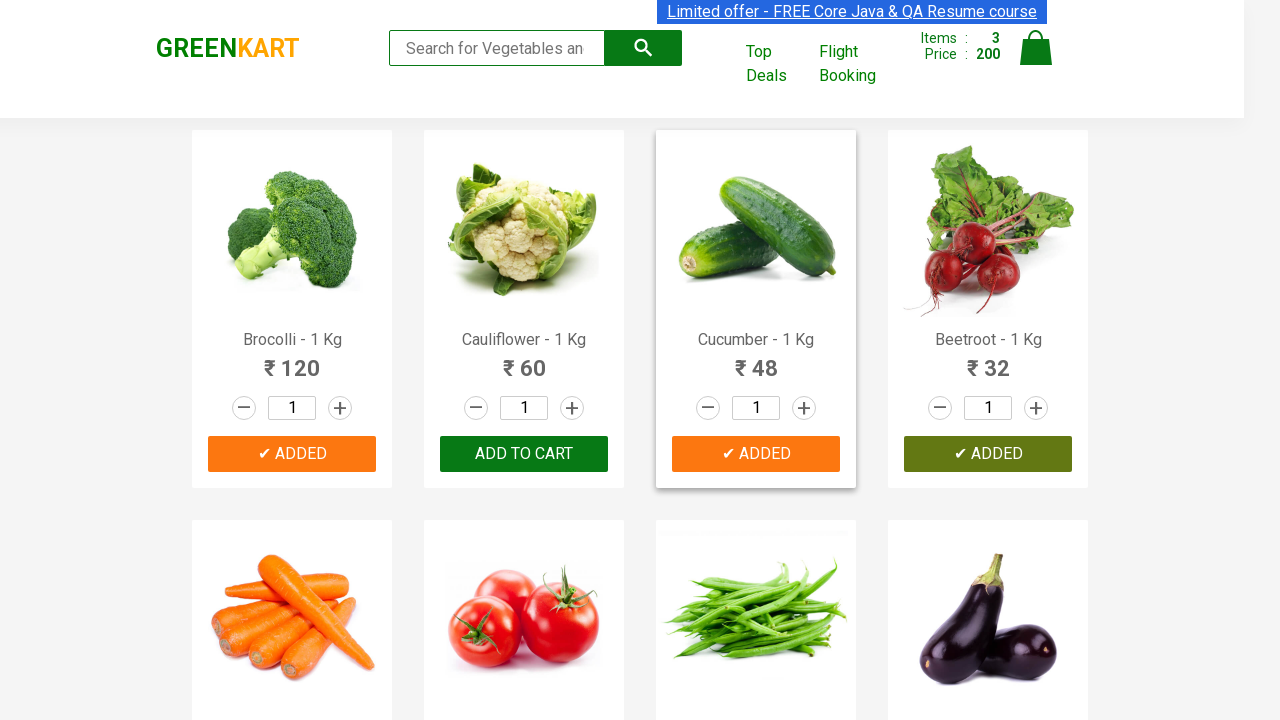

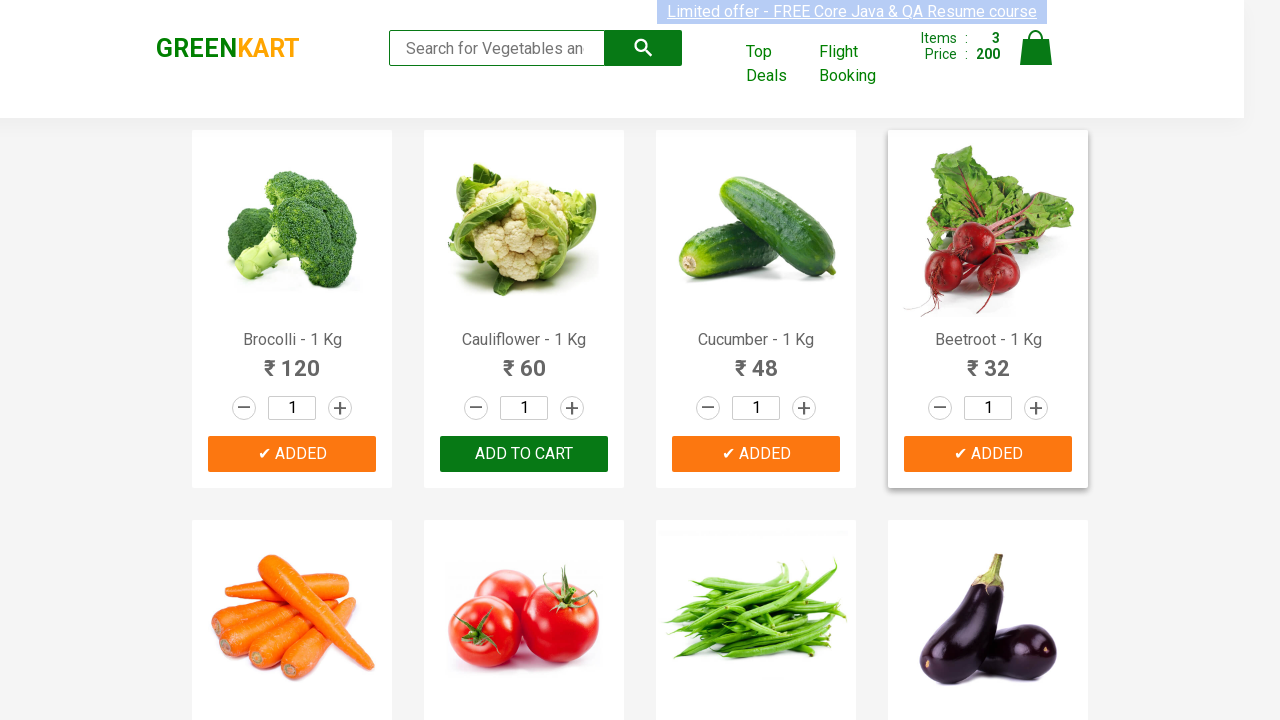